Tests that clicking the "Email" column header in table1 sorts the email values in ascending order.

Starting URL: http://the-internet.herokuapp.com/tables

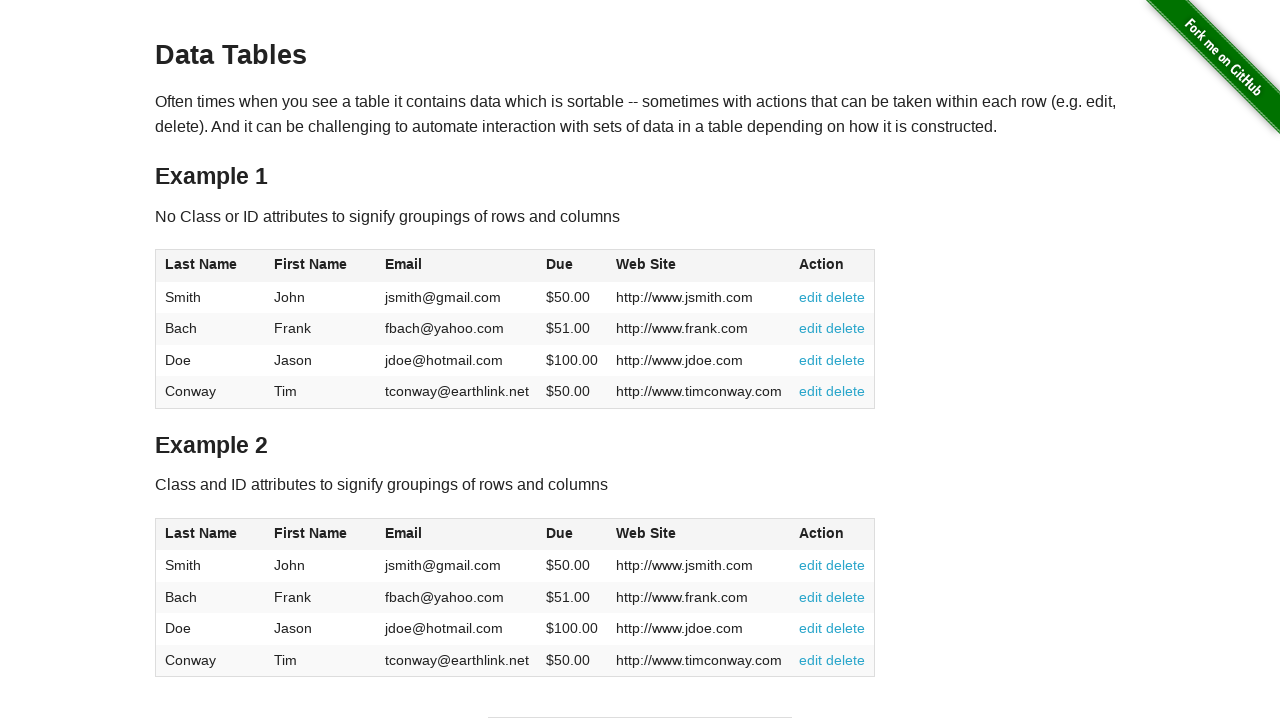

Clicked the Email column header in table1 to sort at (457, 266) on #table1 thead tr th:nth-of-type(3)
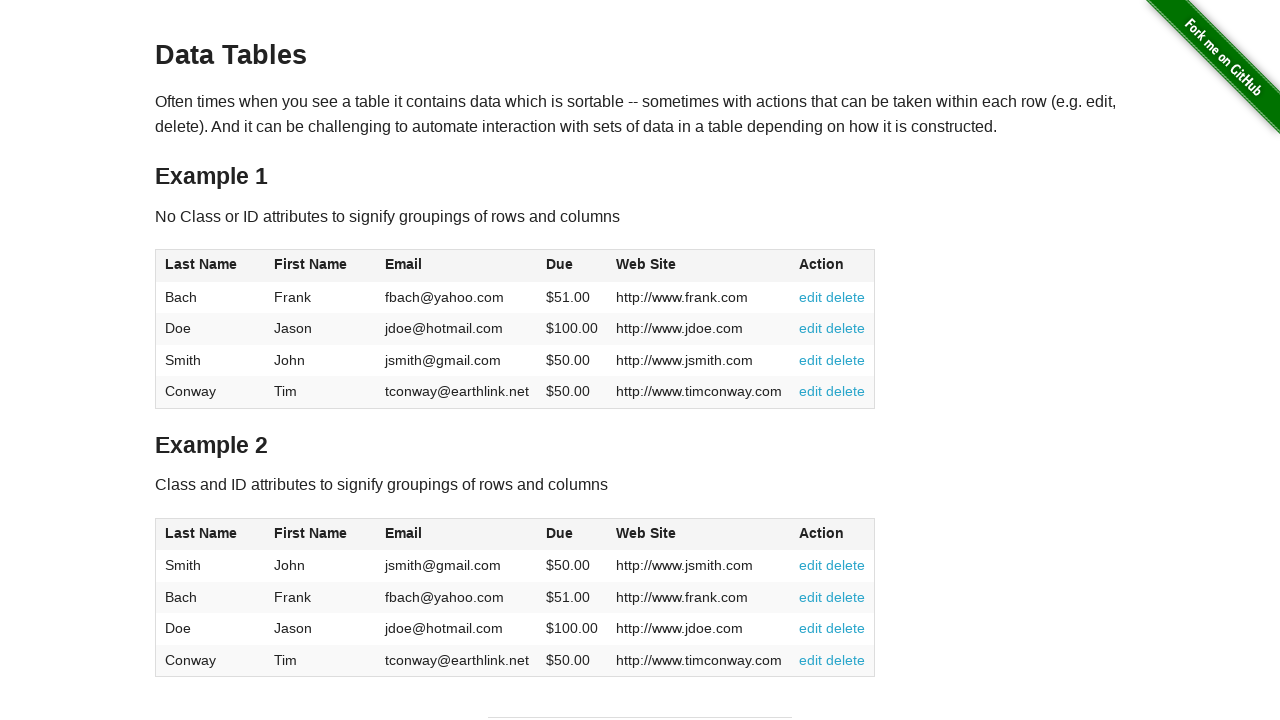

Waited for table1 to update after sorting by Email column
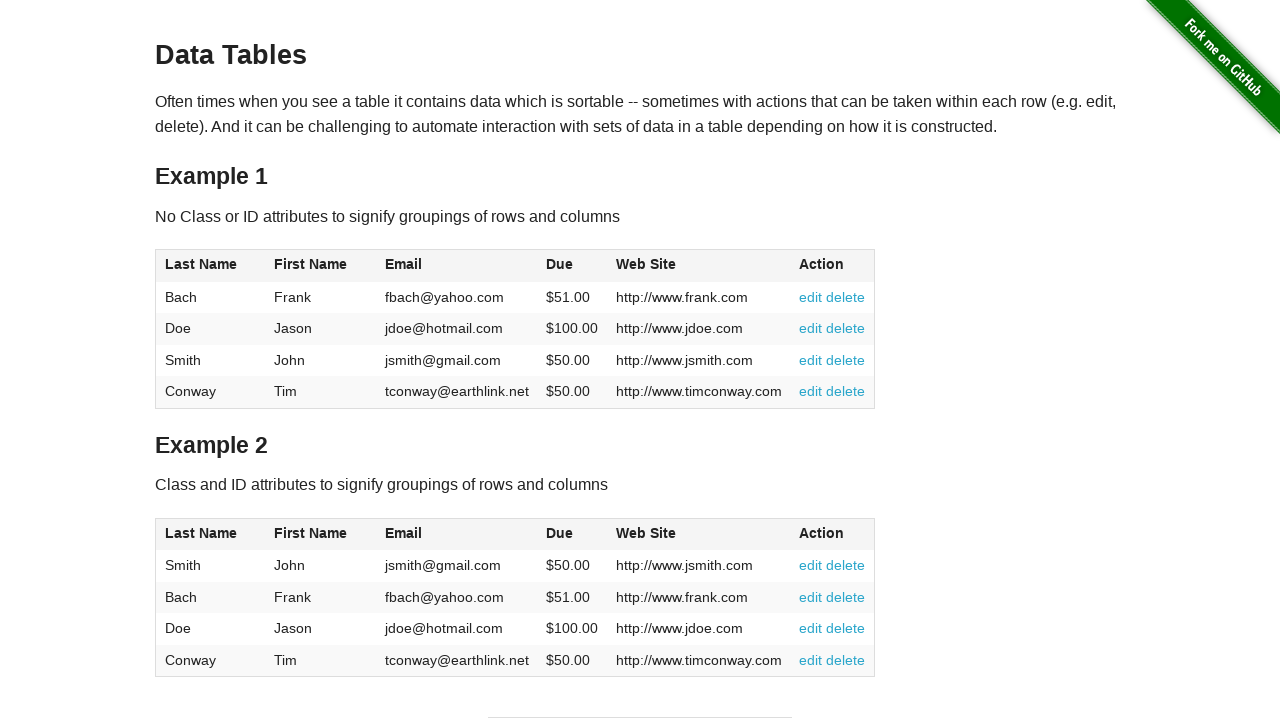

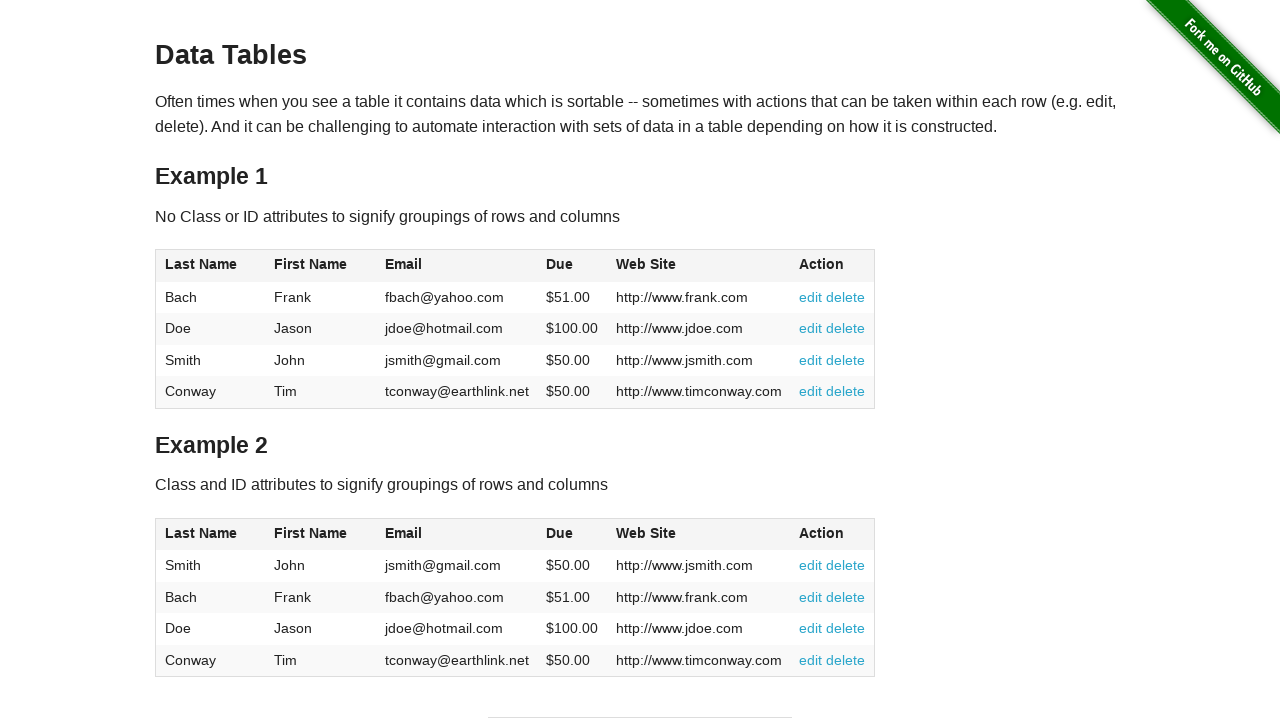